Tests a murder mystery AI application by navigating to the page and clicking the Generate button to trigger content generation

Starting URL: https://ai-murder-mystery-eahla0v7w-natty-zepkos-projects.vercel.app

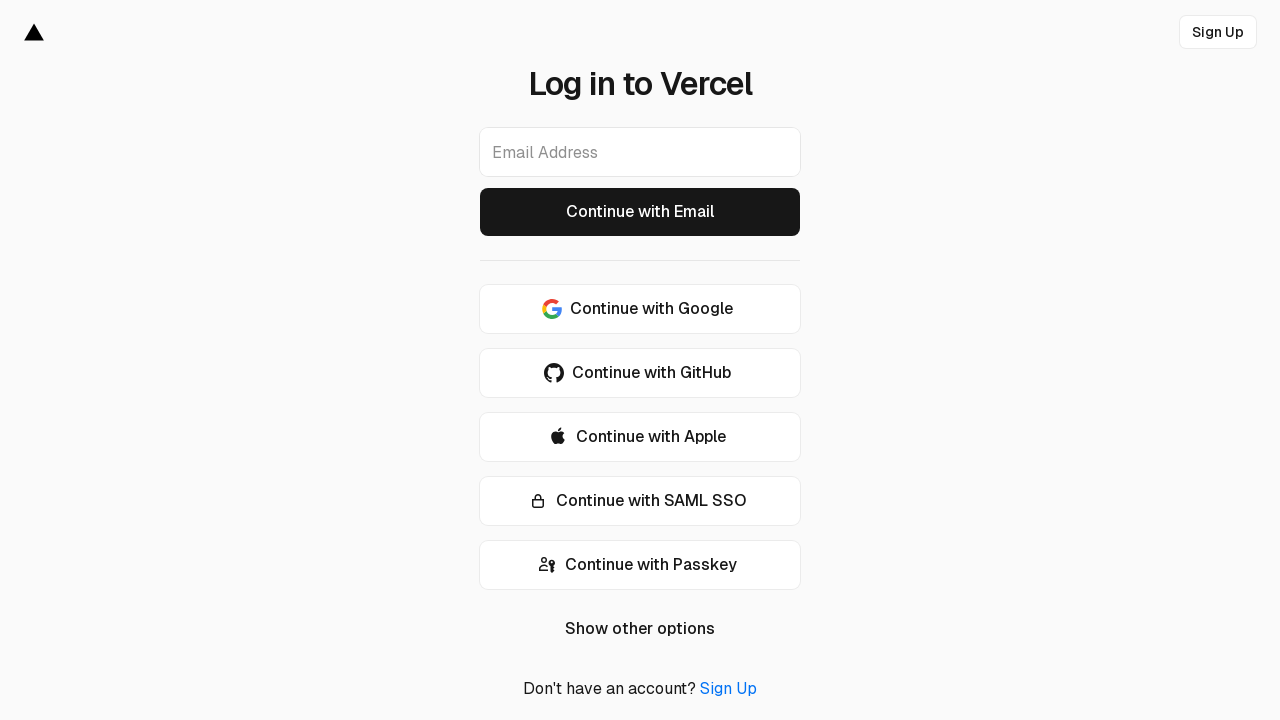

Waited for page to fully load (networkidle)
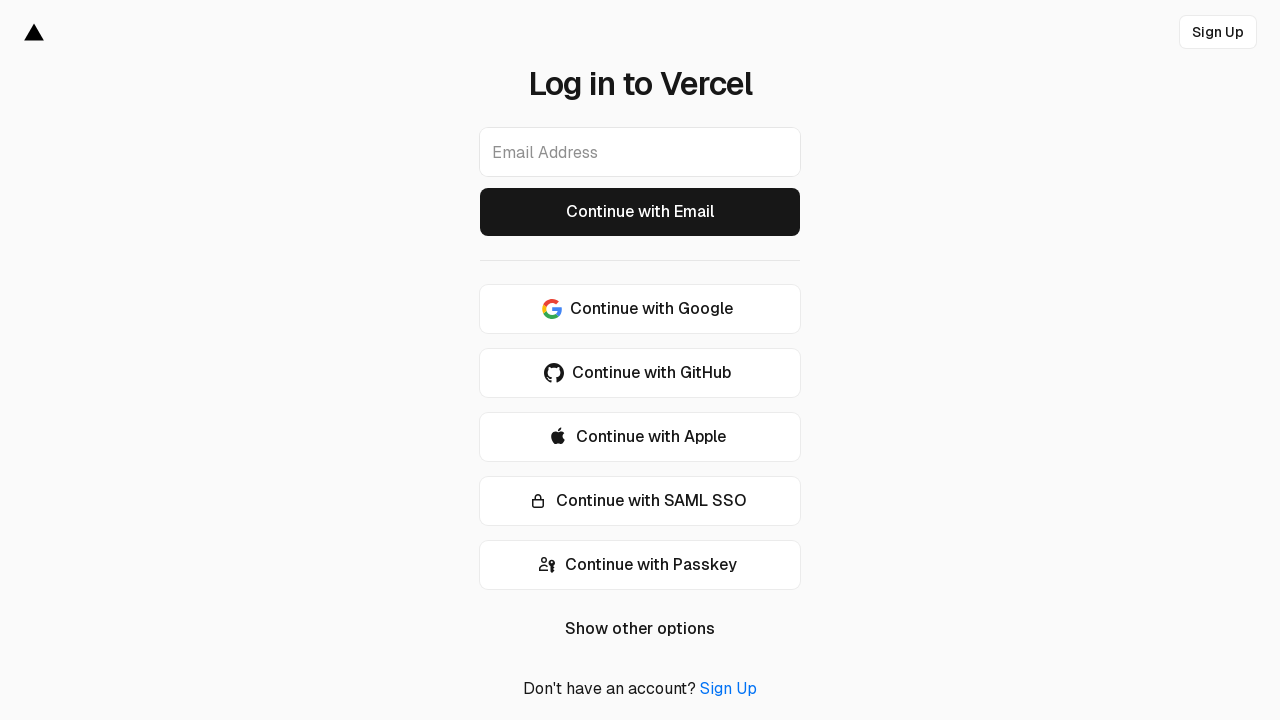

Located the Generate button
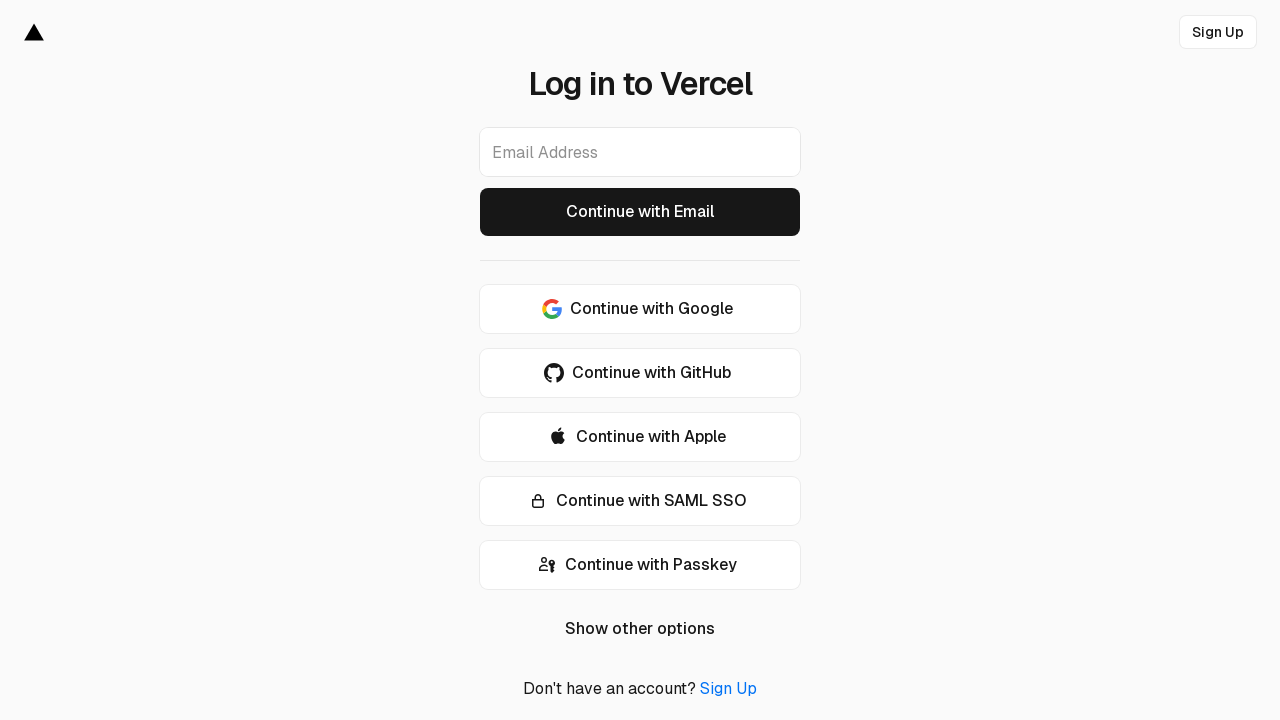

Clicked the Generate button to trigger content generation at (640, 212) on text=Generate >> internal:or="button:has-text('Generate')" >> internal:or="butto
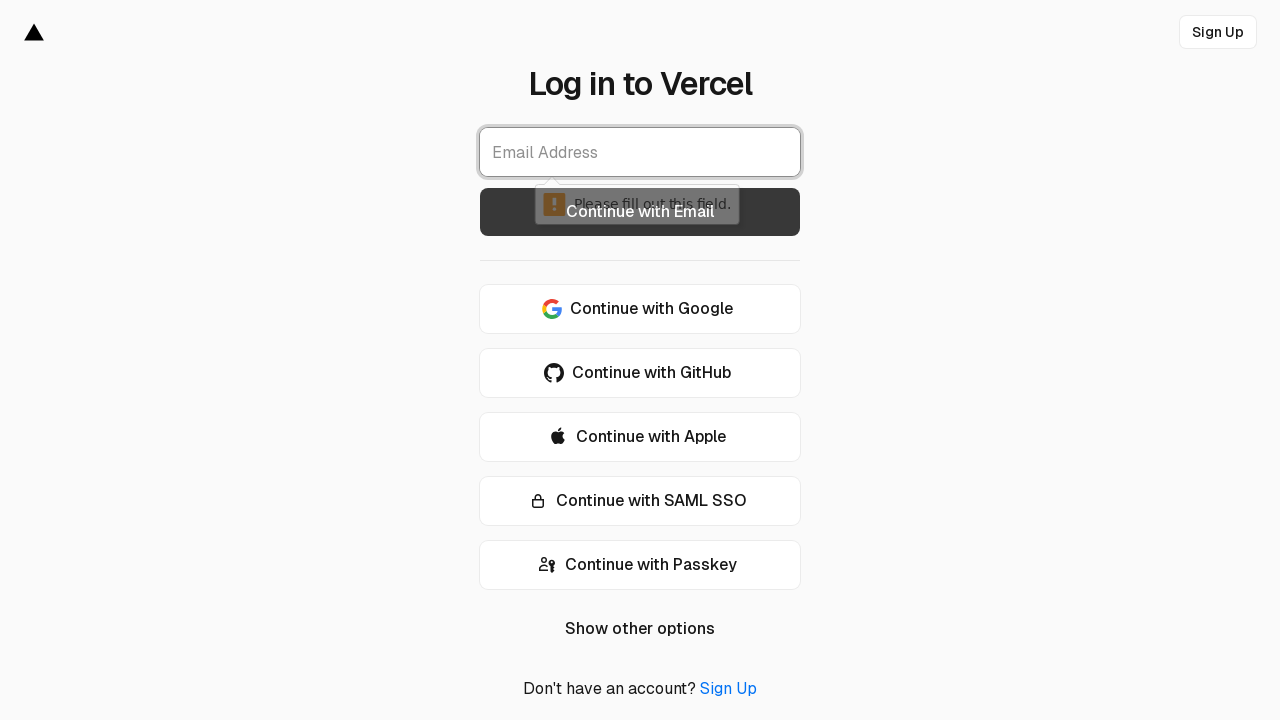

Waited 5 seconds for content generation to complete
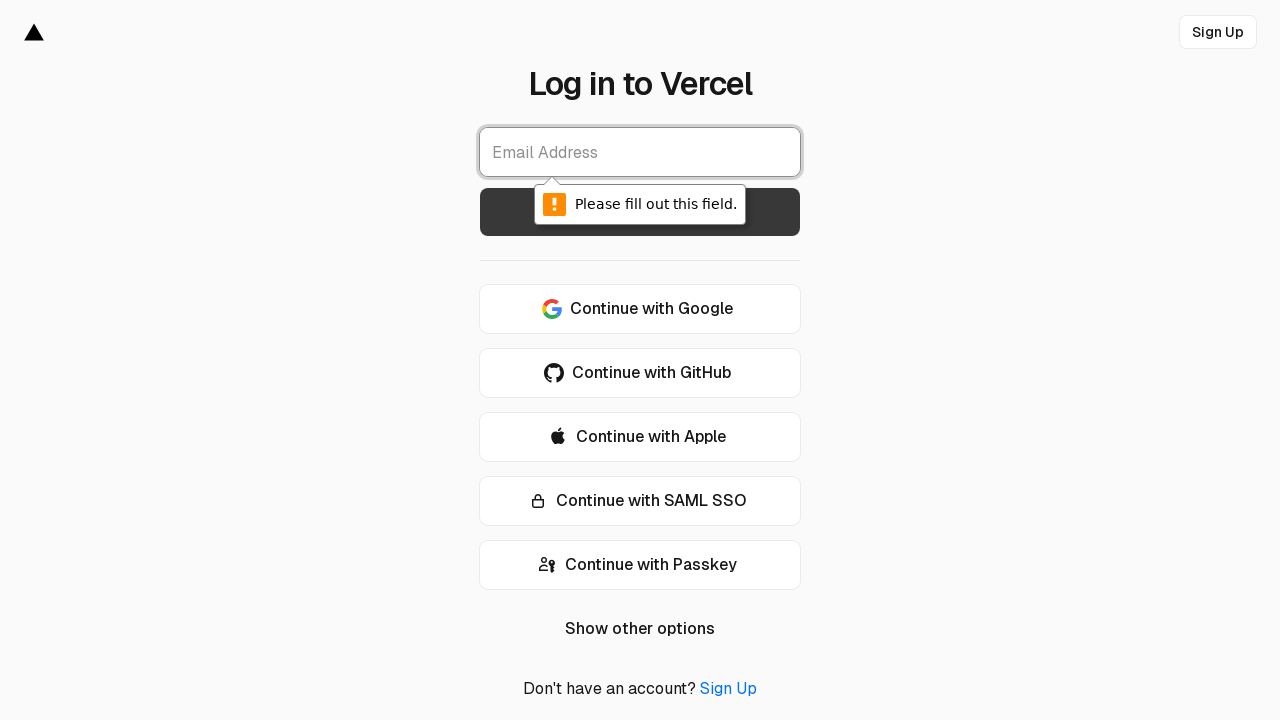

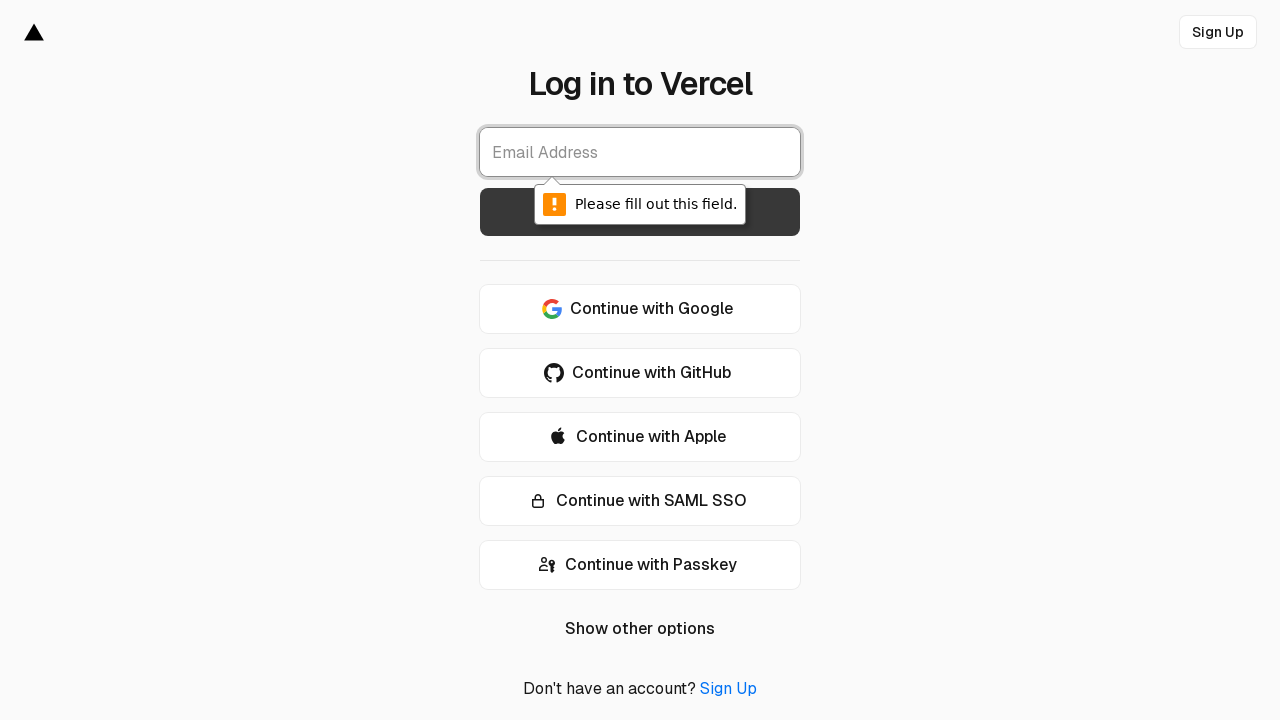